Navigates to USPS homepage and clicks on the Send Mail & Packages link to verify navigation

Starting URL: https://www.usps.com/

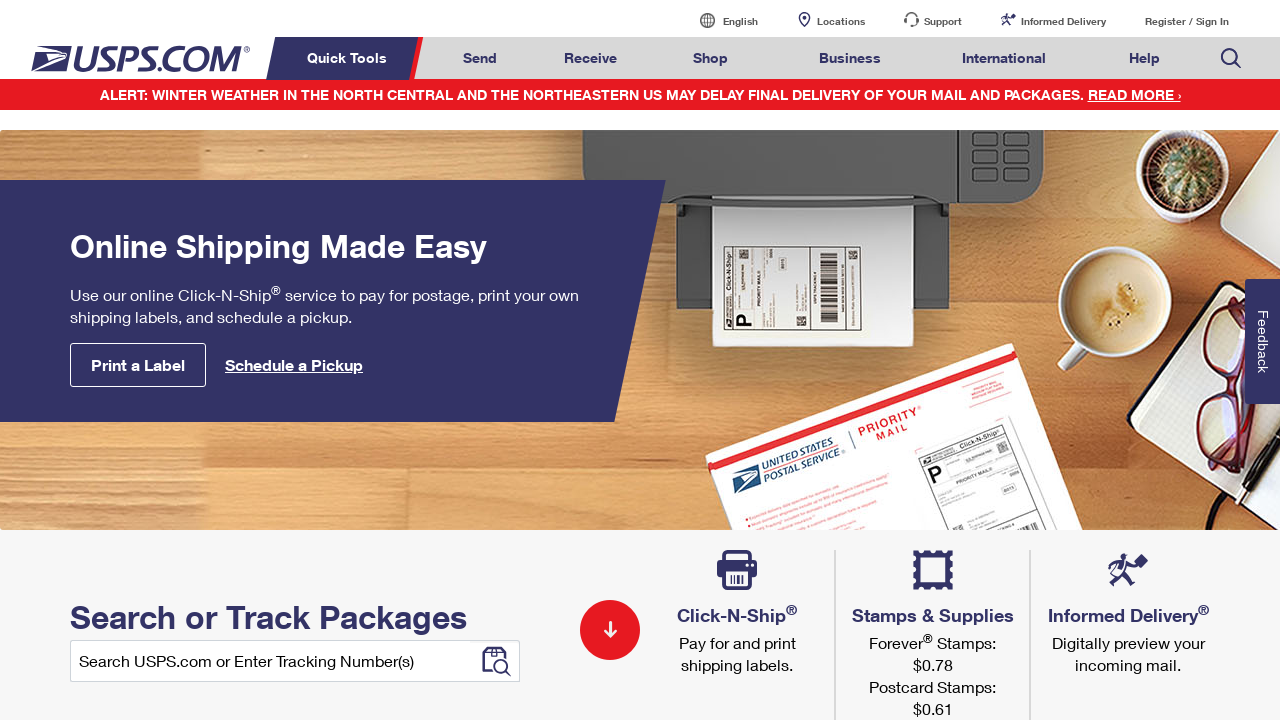

Clicked on Send Mail & Packages link at (480, 58) on a#mail-ship-width
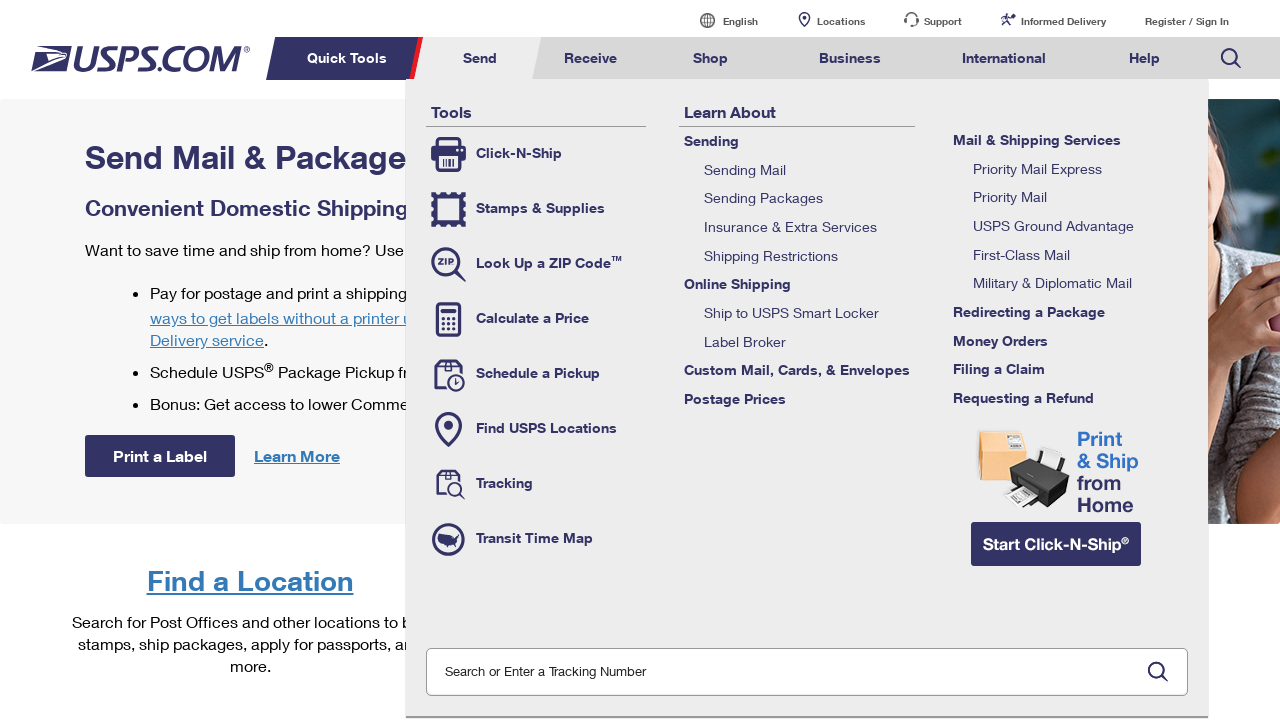

Waited for page to load with domcontentloaded state
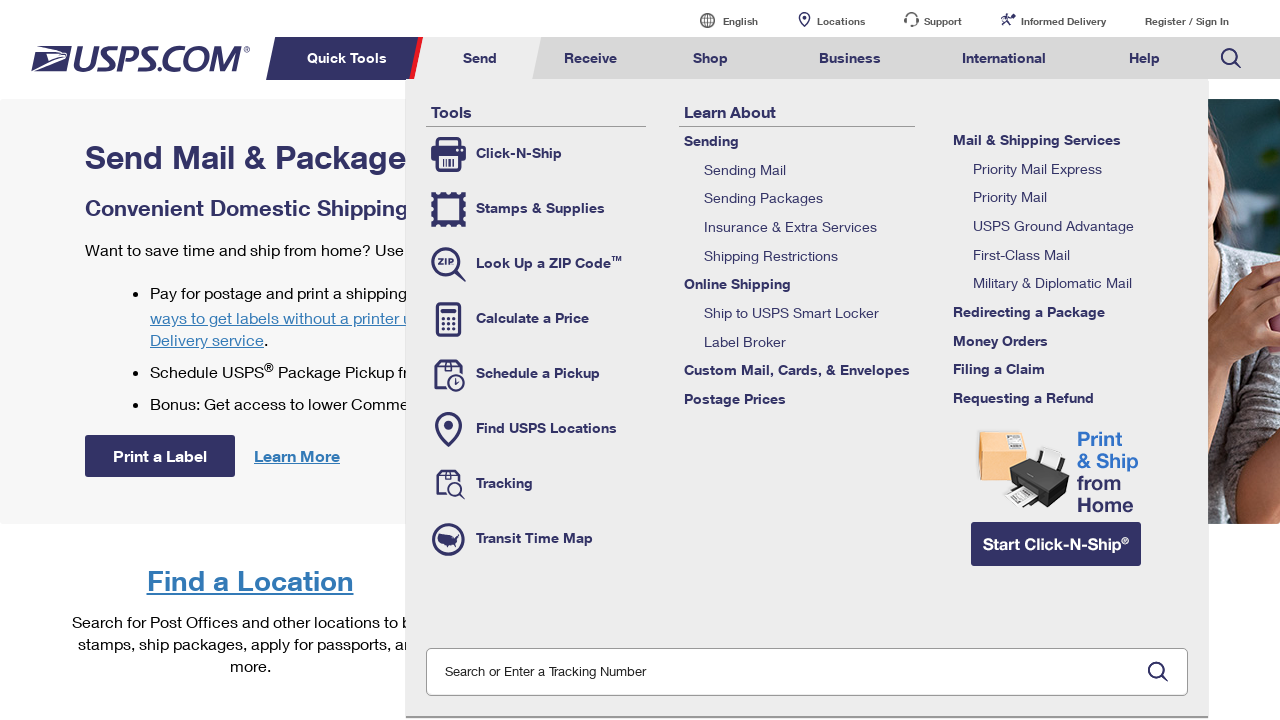

Verified page title is 'Send Mail & Packages | USPS'
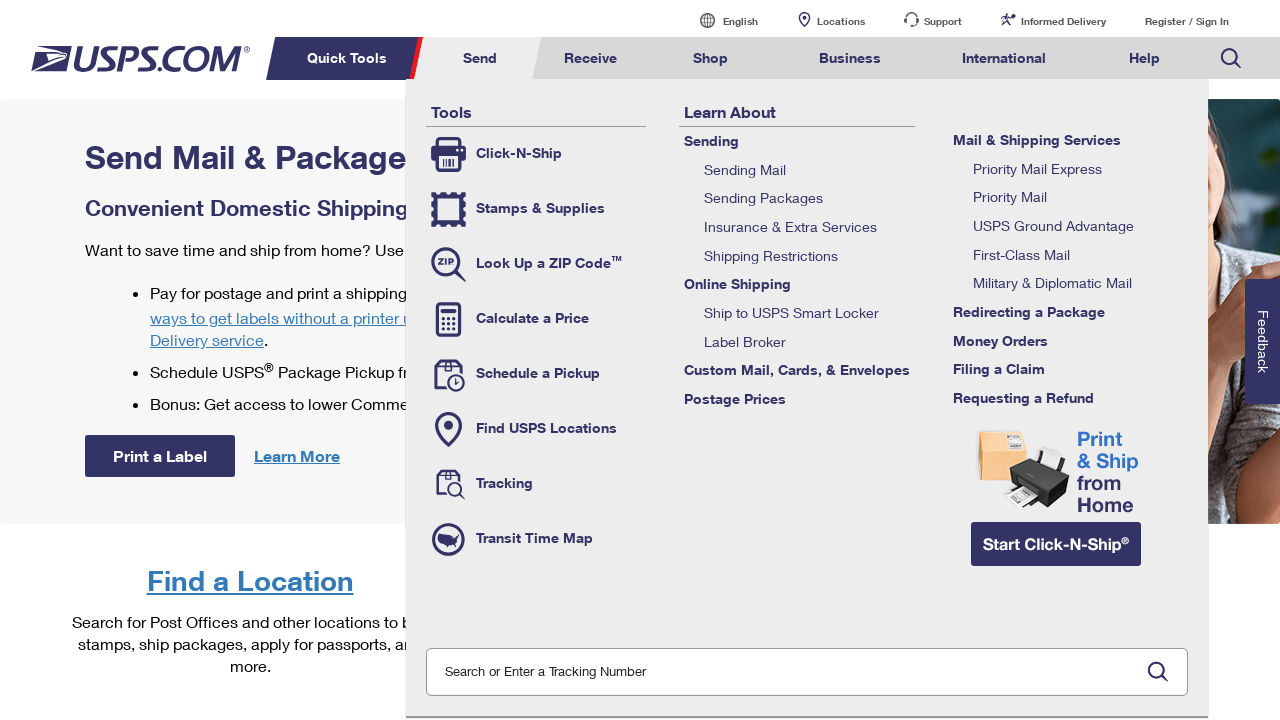

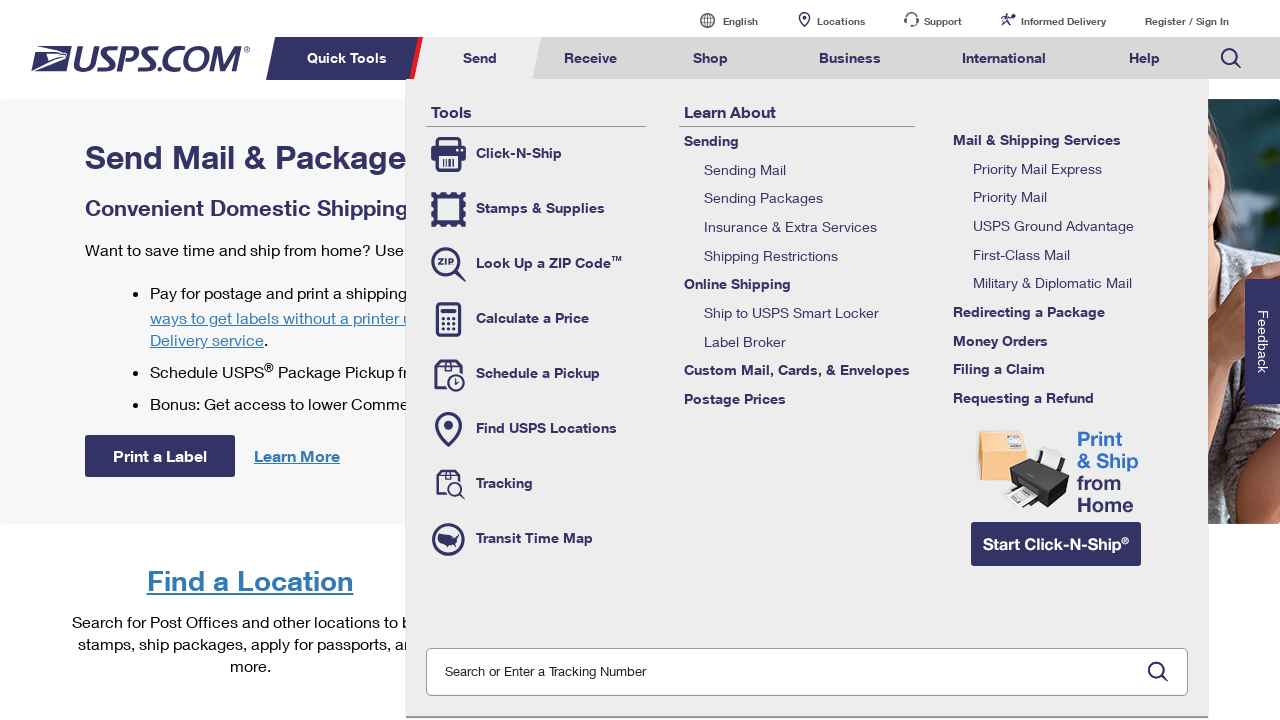